Tests window switching functionality by clicking a button to open a new tab, iterating through all window handles, and switching back to the original window

Starting URL: https://formy-project.herokuapp.com/switch-window

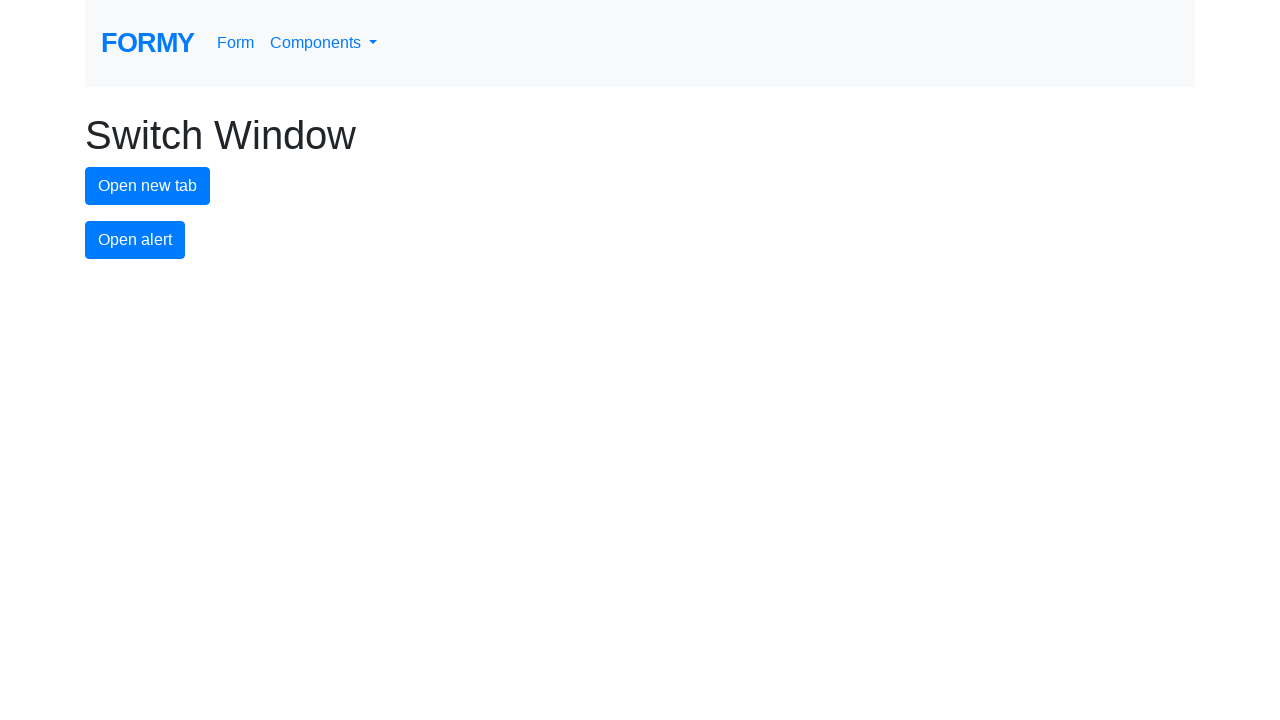

Clicked button to open new tab at (148, 186) on #new-tab-button
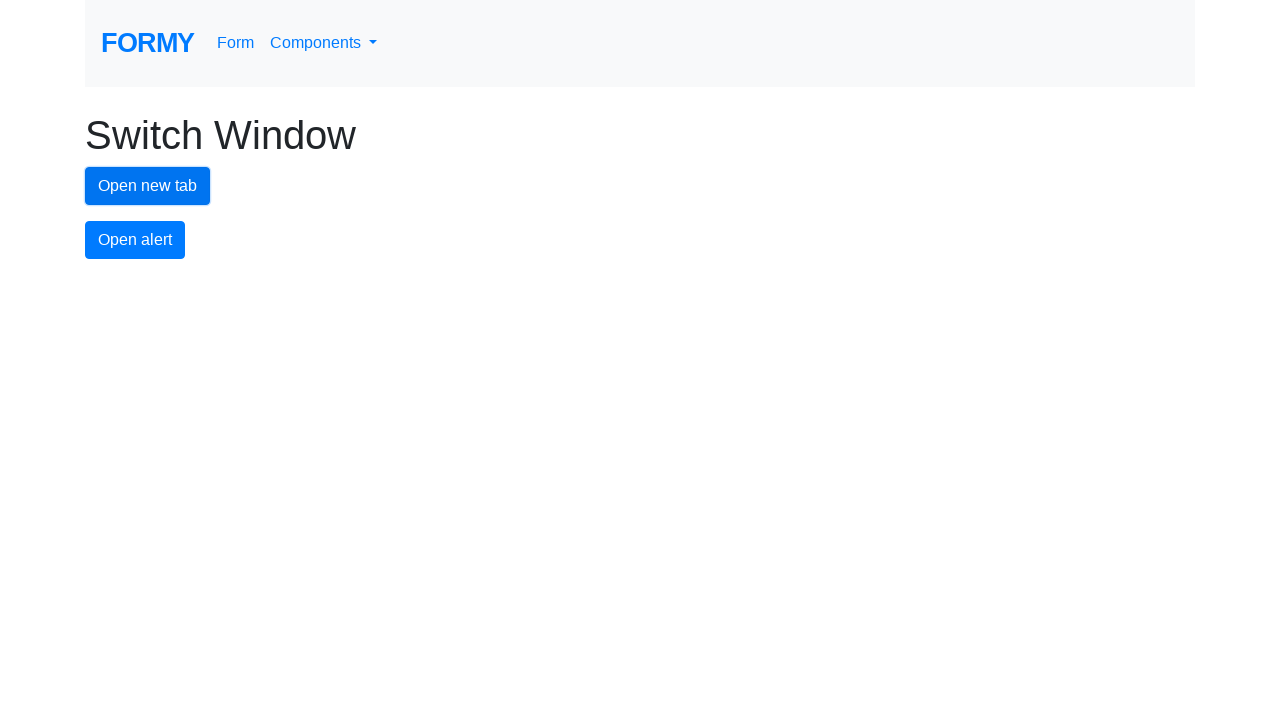

Waited for new tab to open
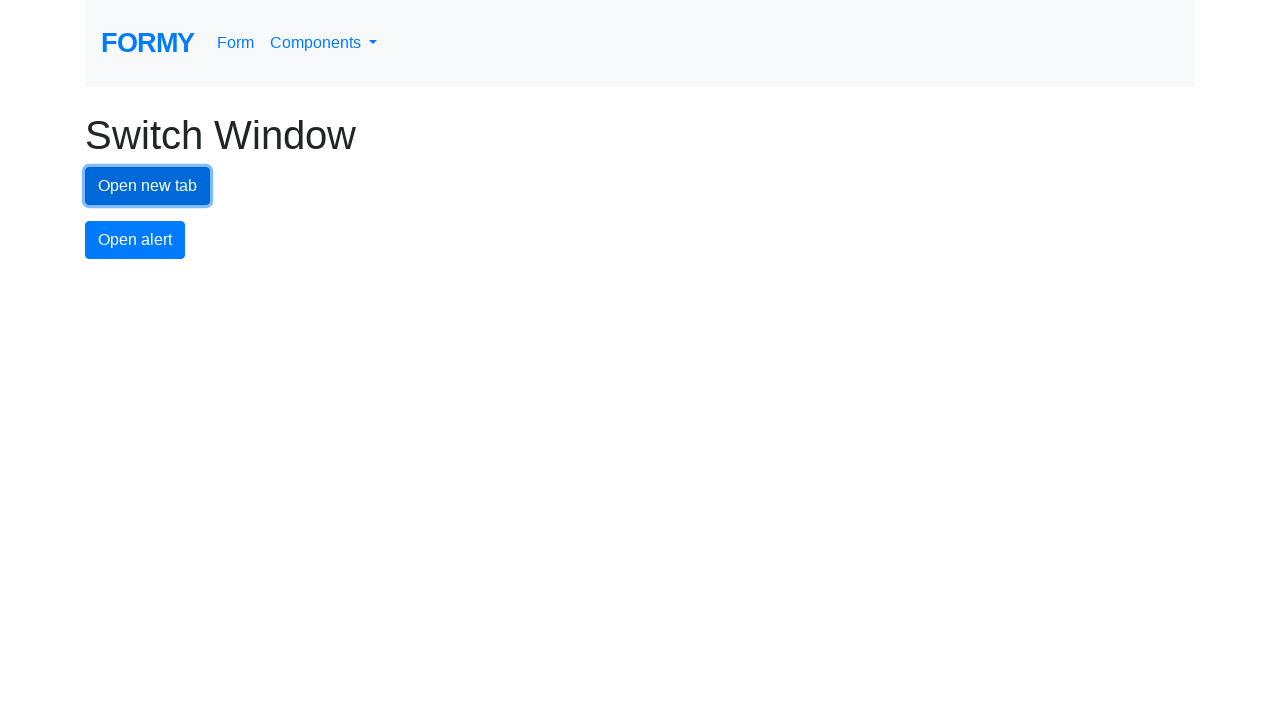

Retrieved all open pages/windows from context
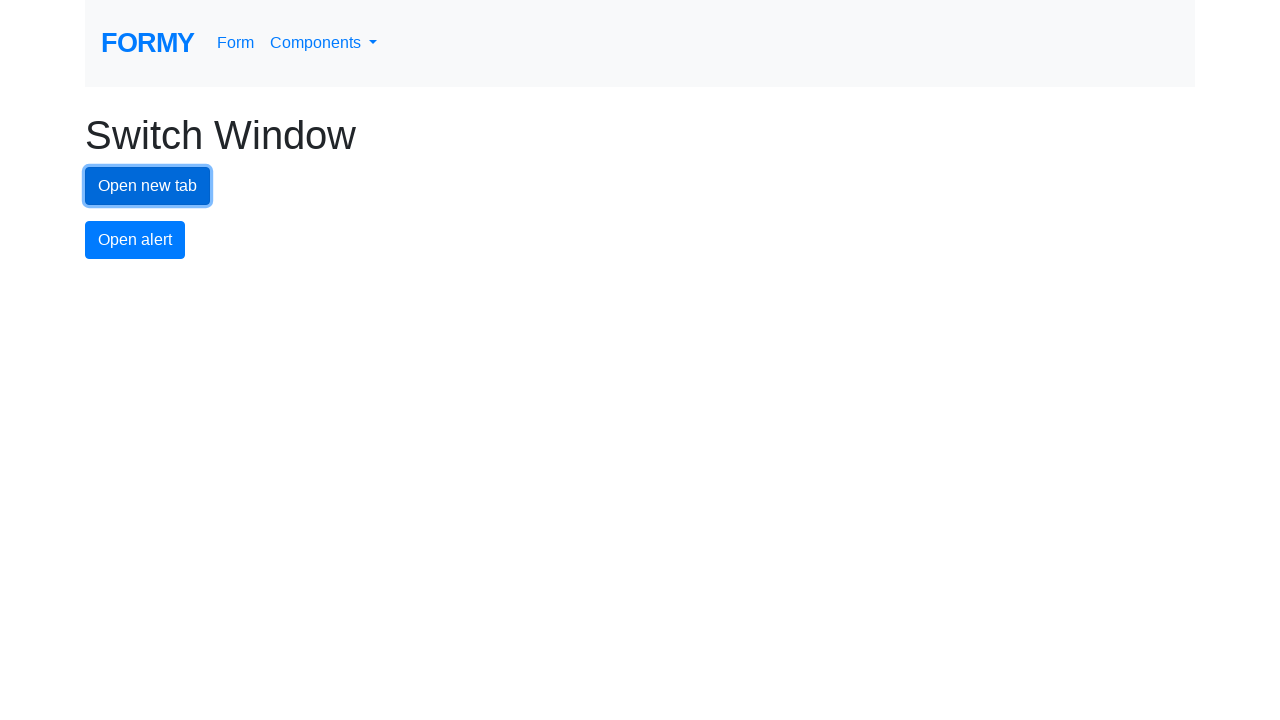

Switched to new tab (last opened window)
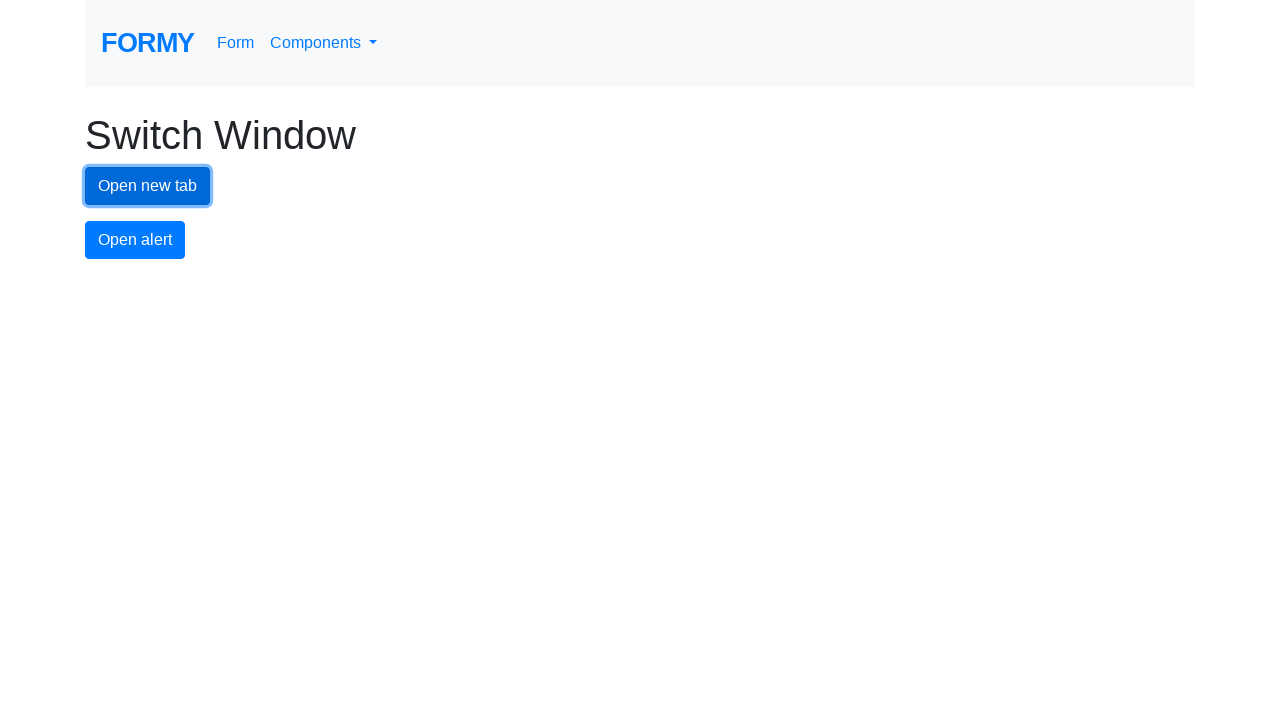

Switched back to original window
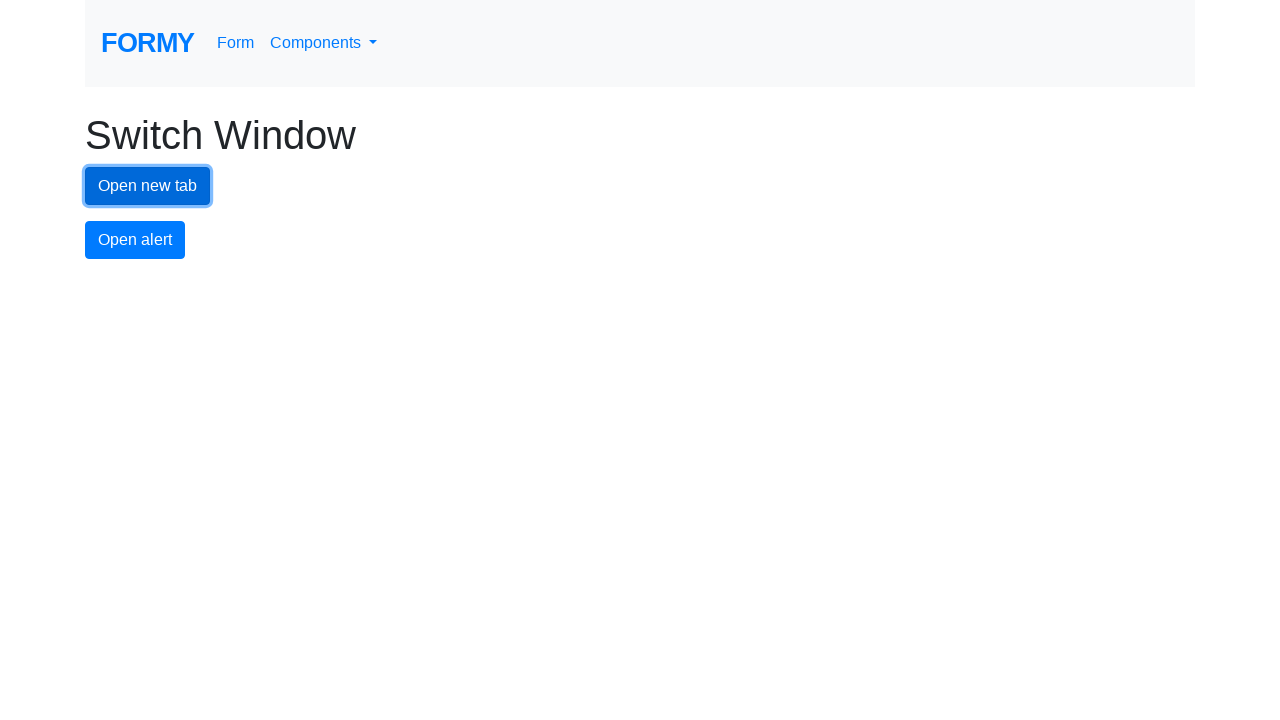

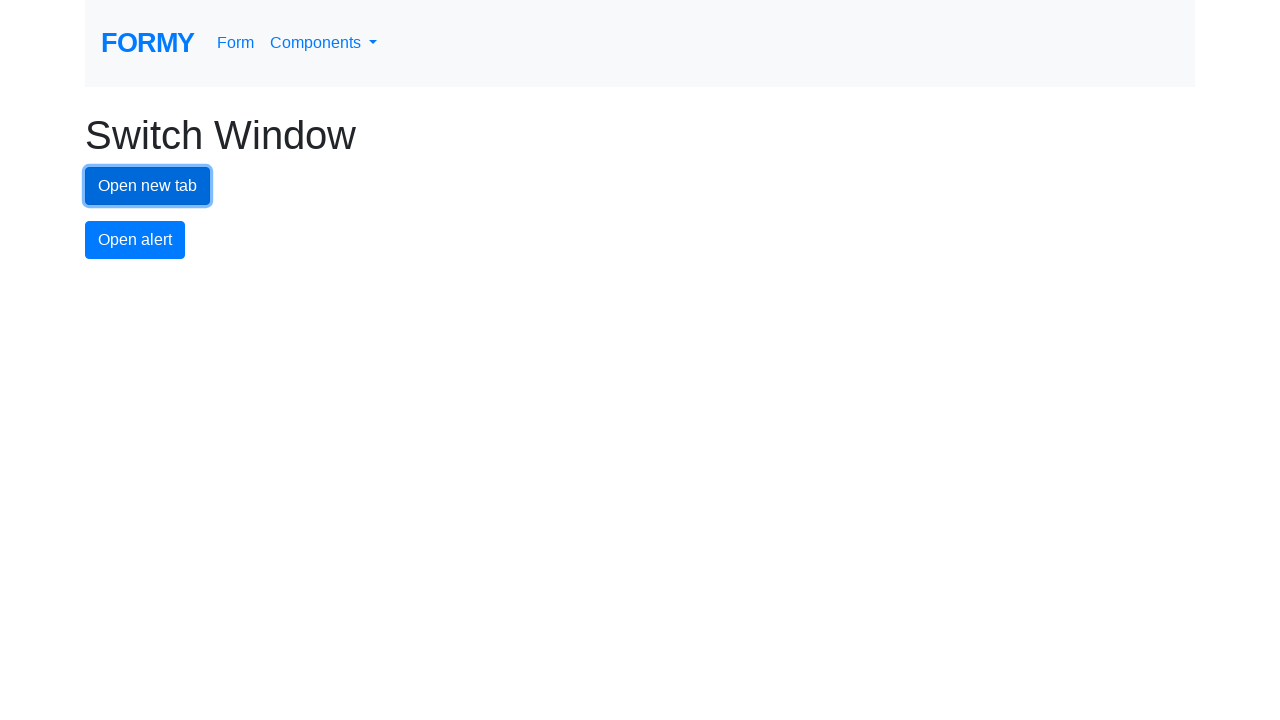